Tests GitHub advanced search form by filling in search term, repository owner, date filter, and language selection, then submitting the form and waiting for results.

Starting URL: https://github.com/search/advanced

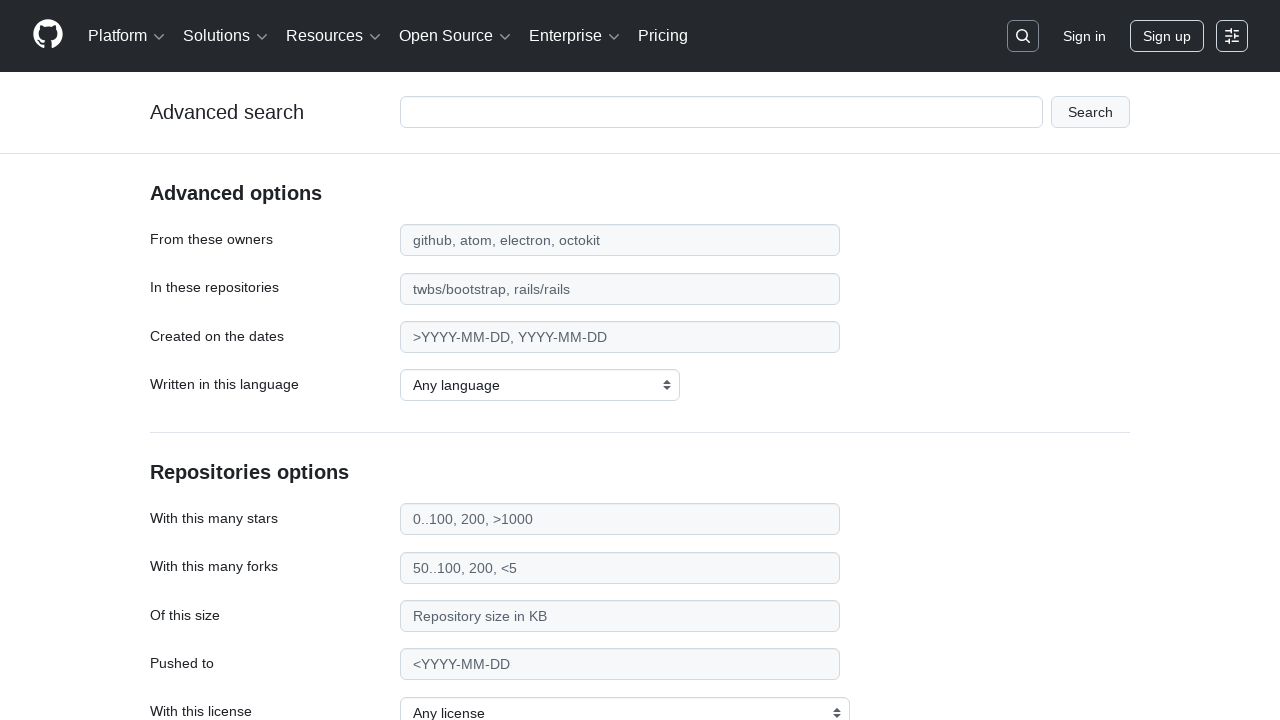

Filled search term with 'playwright-testing' on #adv_code_search input.js-advanced-search-input
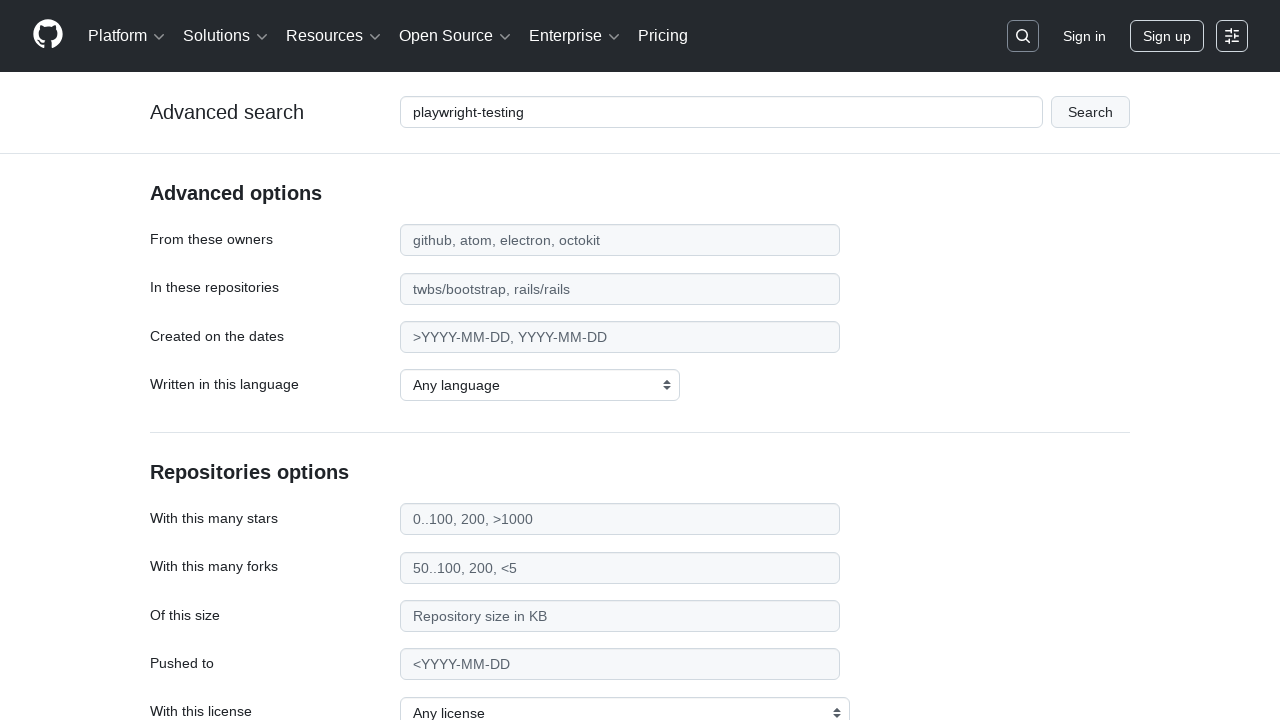

Filled repository owner field with 'microsoft' on #search_from
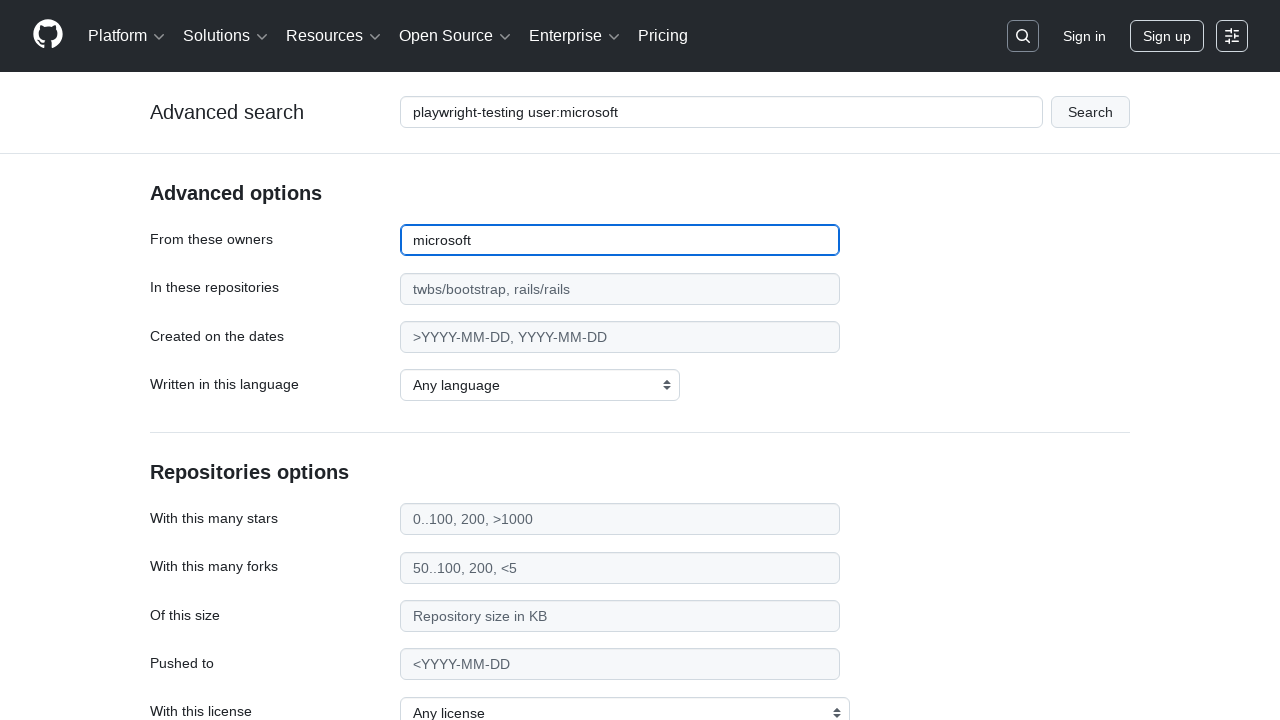

Filled date filter with '>2020' on #search_date
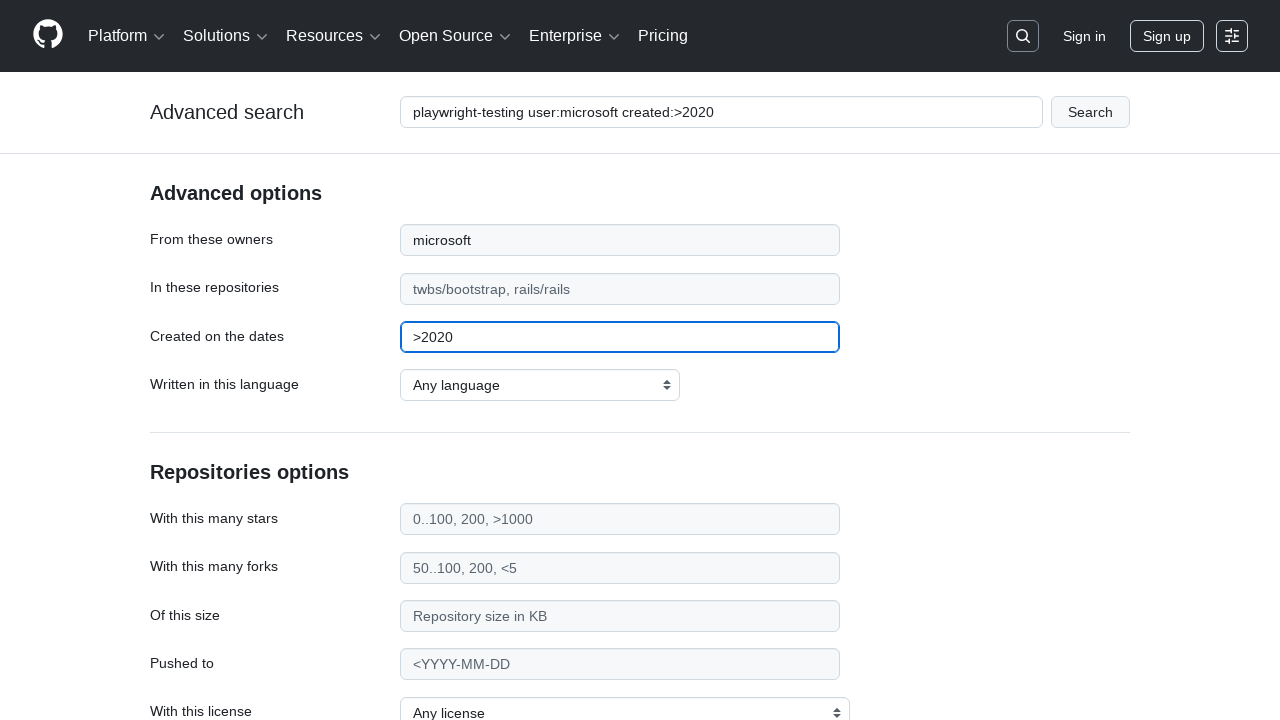

Selected JavaScript as the programming language on select#search_language
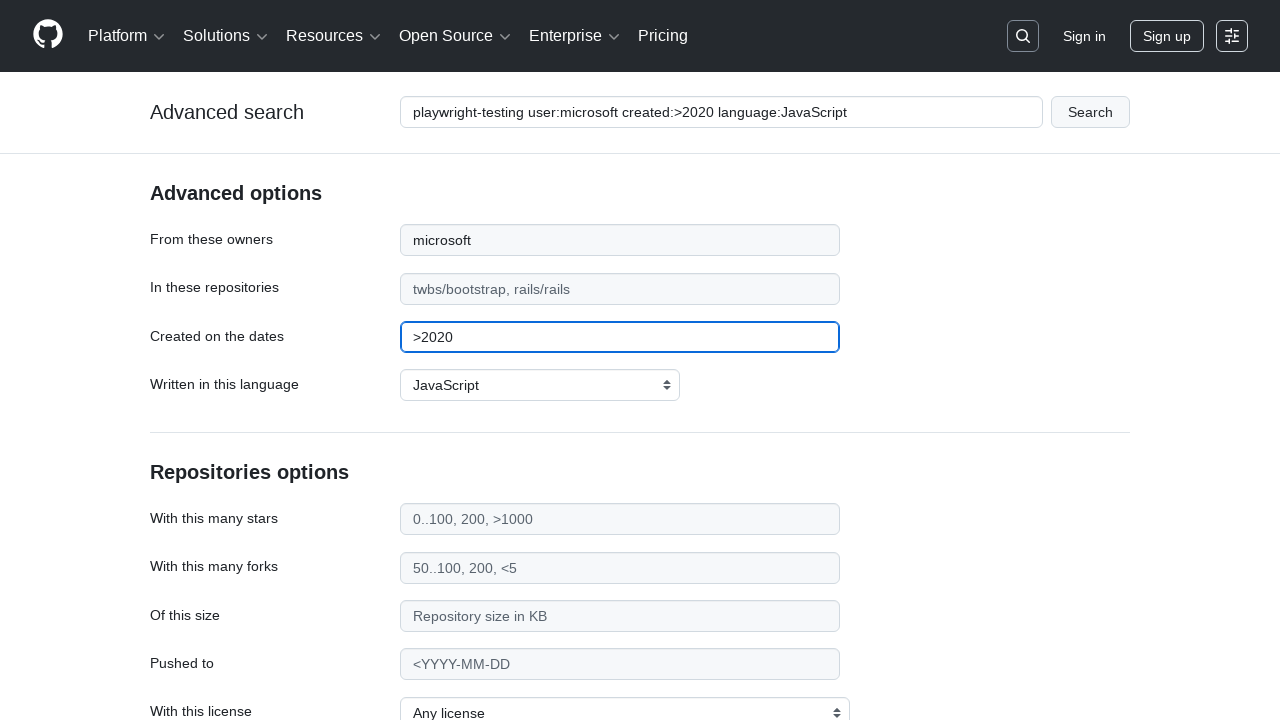

Clicked submit button to search GitHub at (1090, 112) on #adv_code_search button[type="submit"]
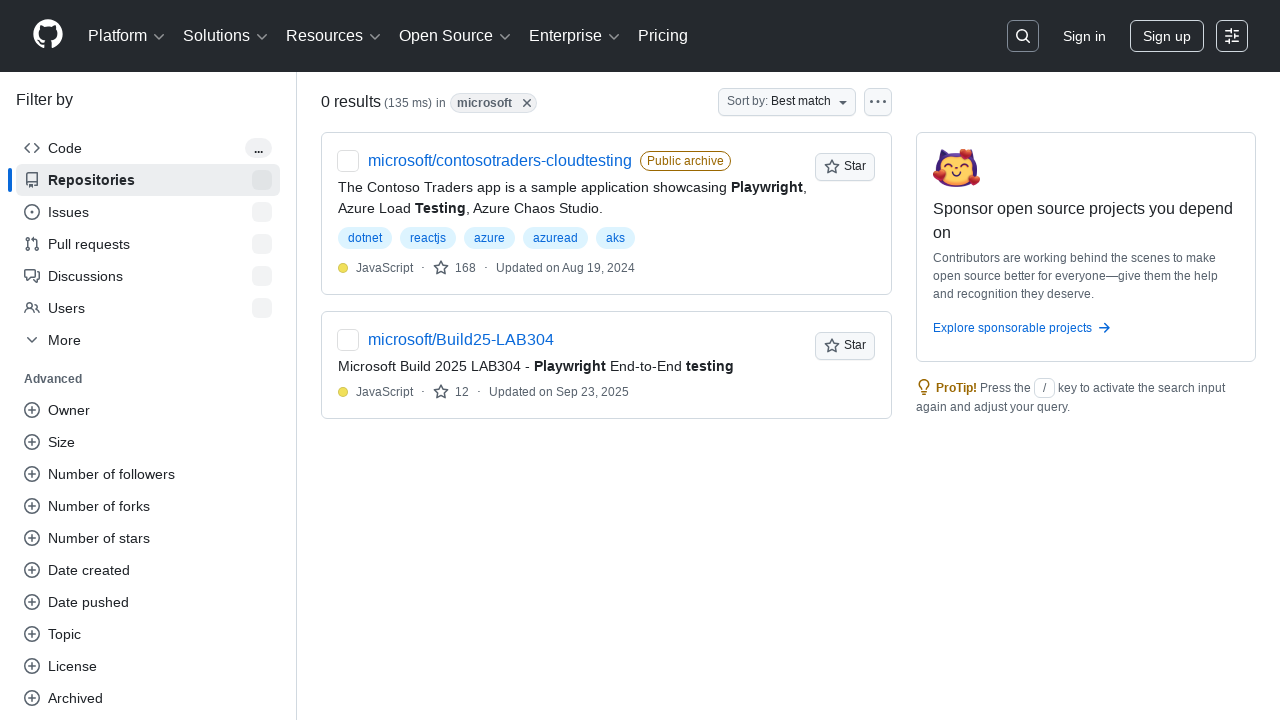

Waited for search results to load (networkidle)
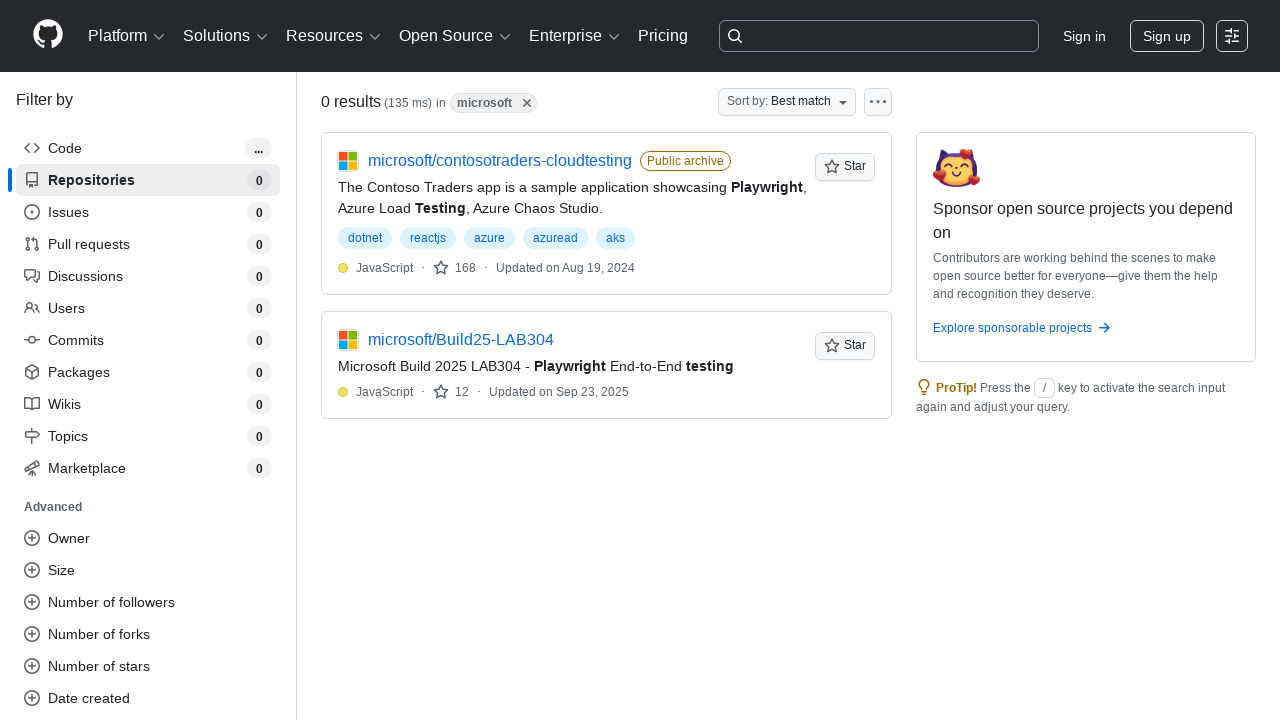

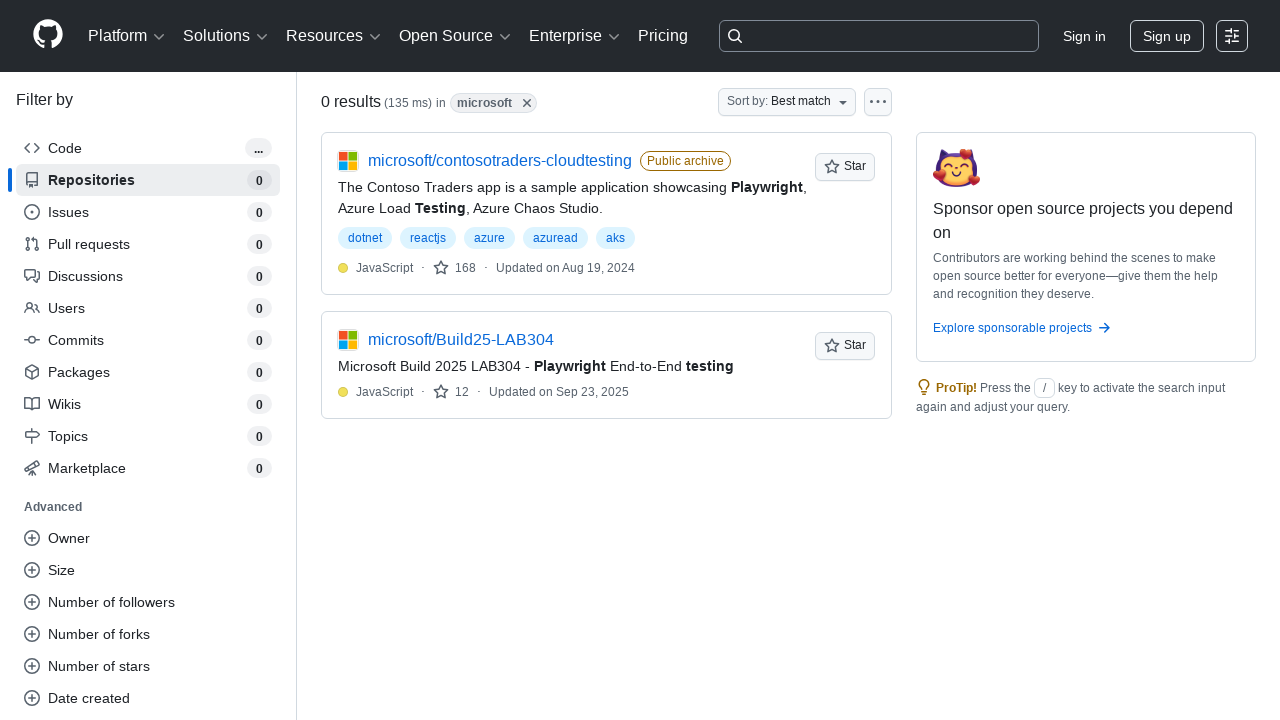